Comprehensive test that fills all fields in the text-box form (username, email, current address, permanent address), submits, and verifies all outputs are displayed correctly.

Starting URL: https://demoqa.com/text-box/

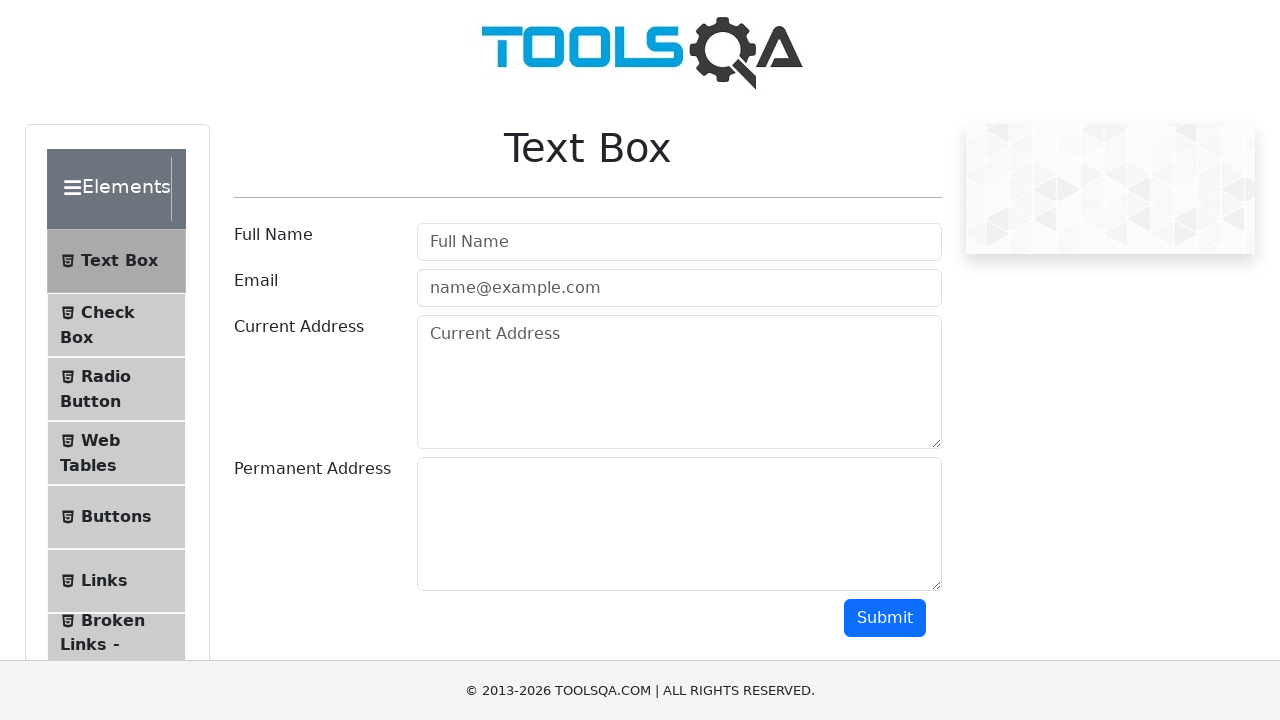

Filled username field with 'Rustam' on #userName
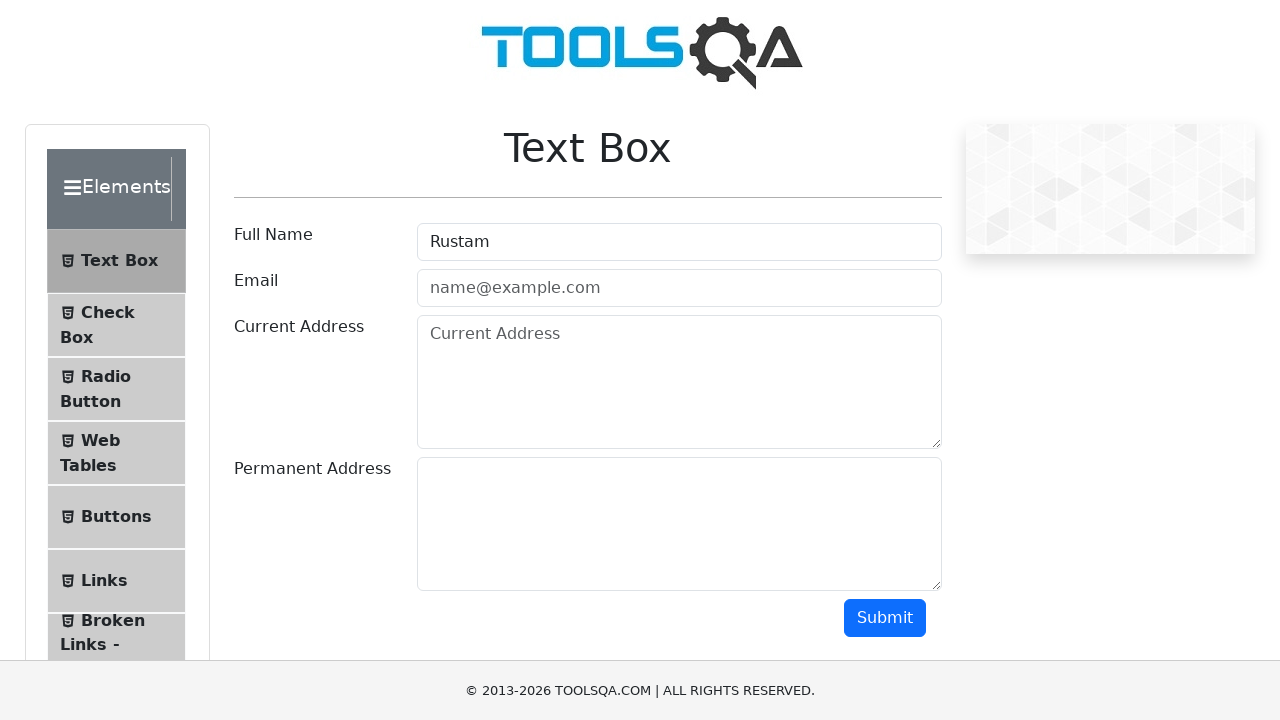

Filled email field with 'rustam@gmail.com' on #userEmail
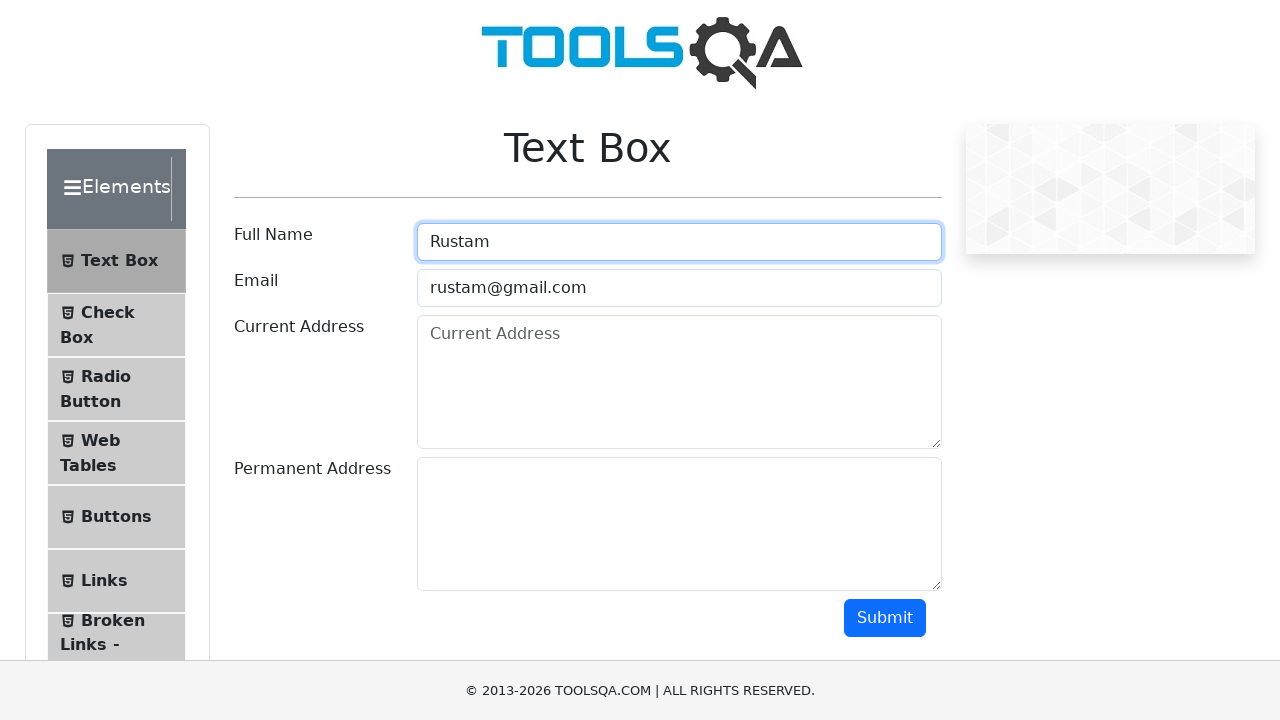

Filled current address field with '12 Washington st. Chicago, IL' on #currentAddress
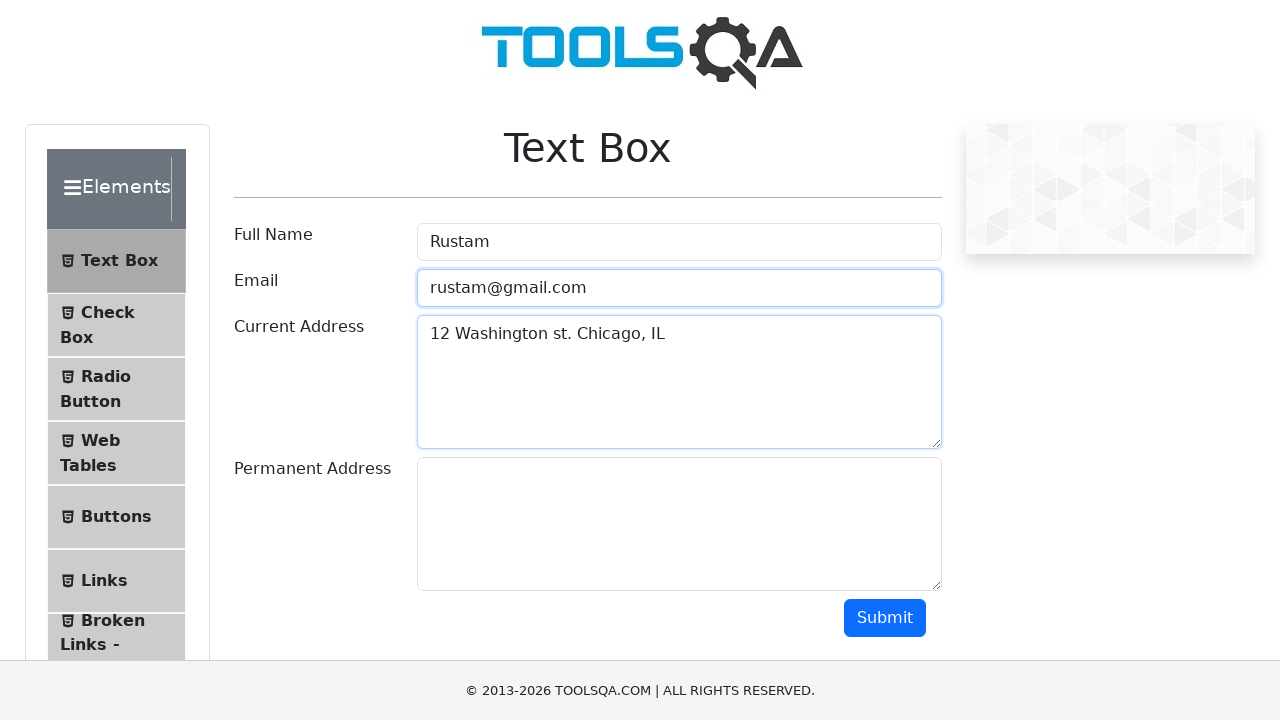

Filled permanent address field with '312 Linkoln st. Naperville, IL' on #permanentAddress
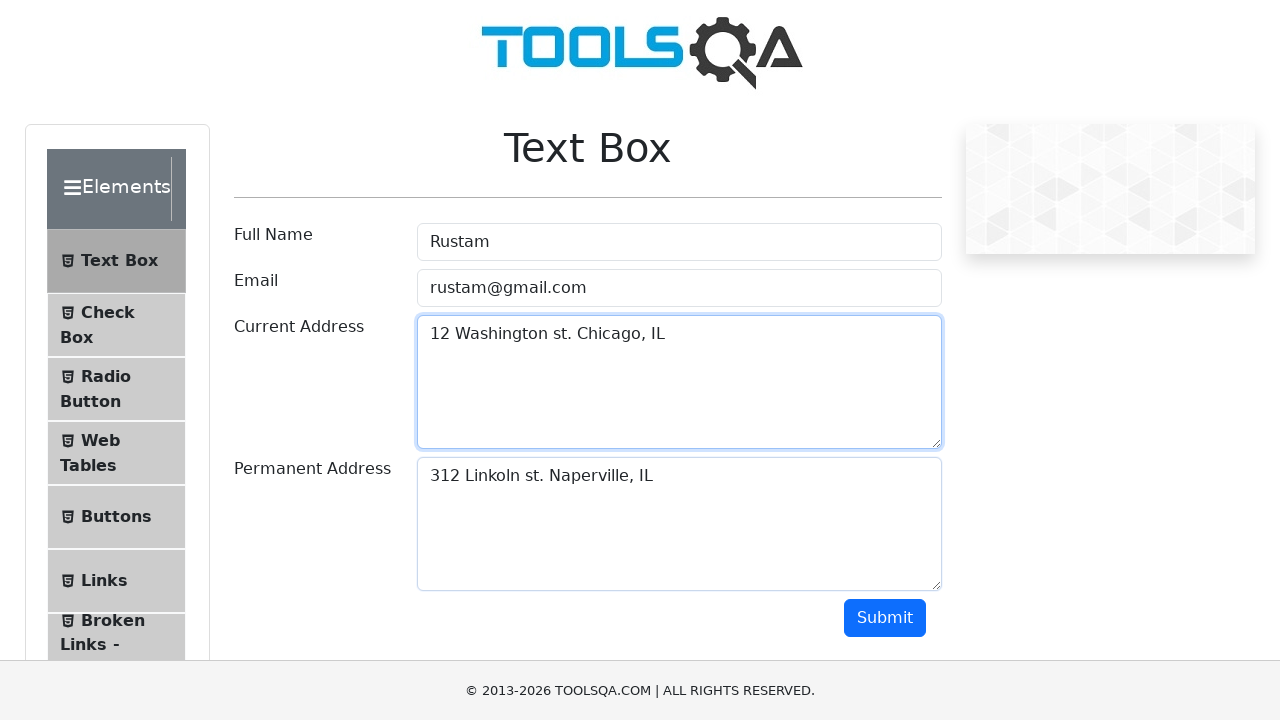

Clicked submit button to submit the form at (885, 618) on #submit
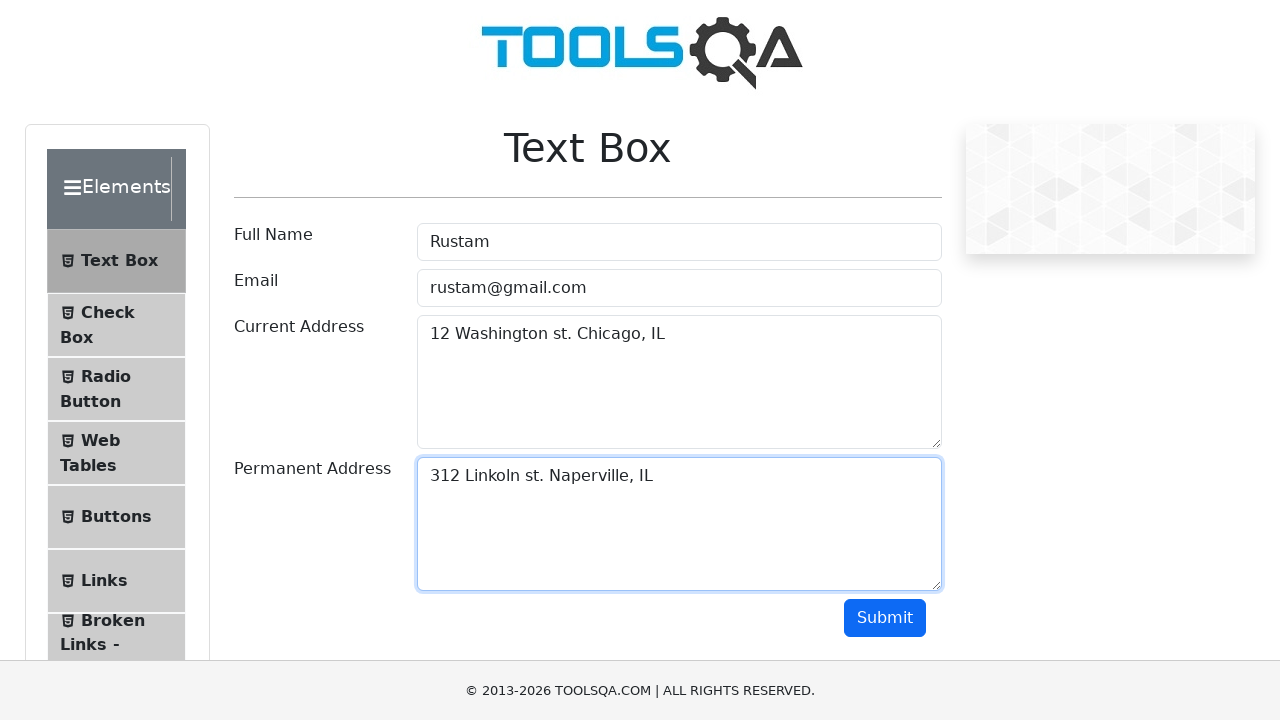

Output name field is displayed
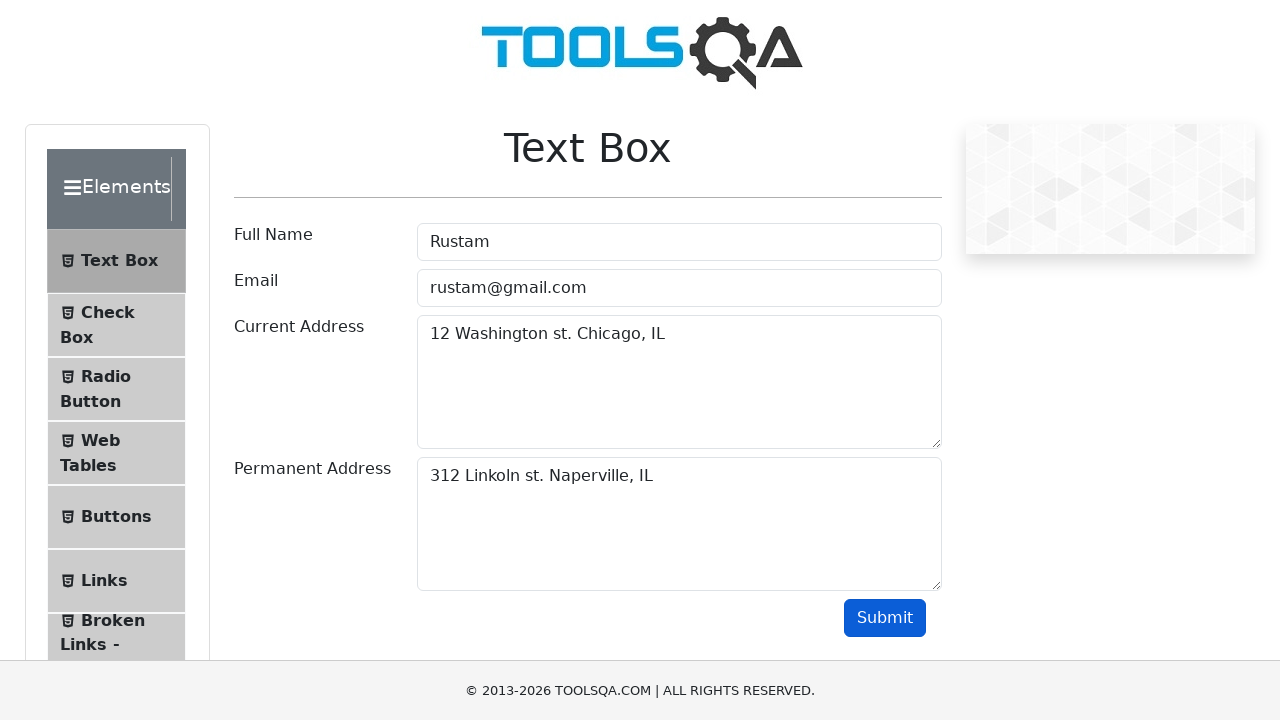

Output email field is displayed
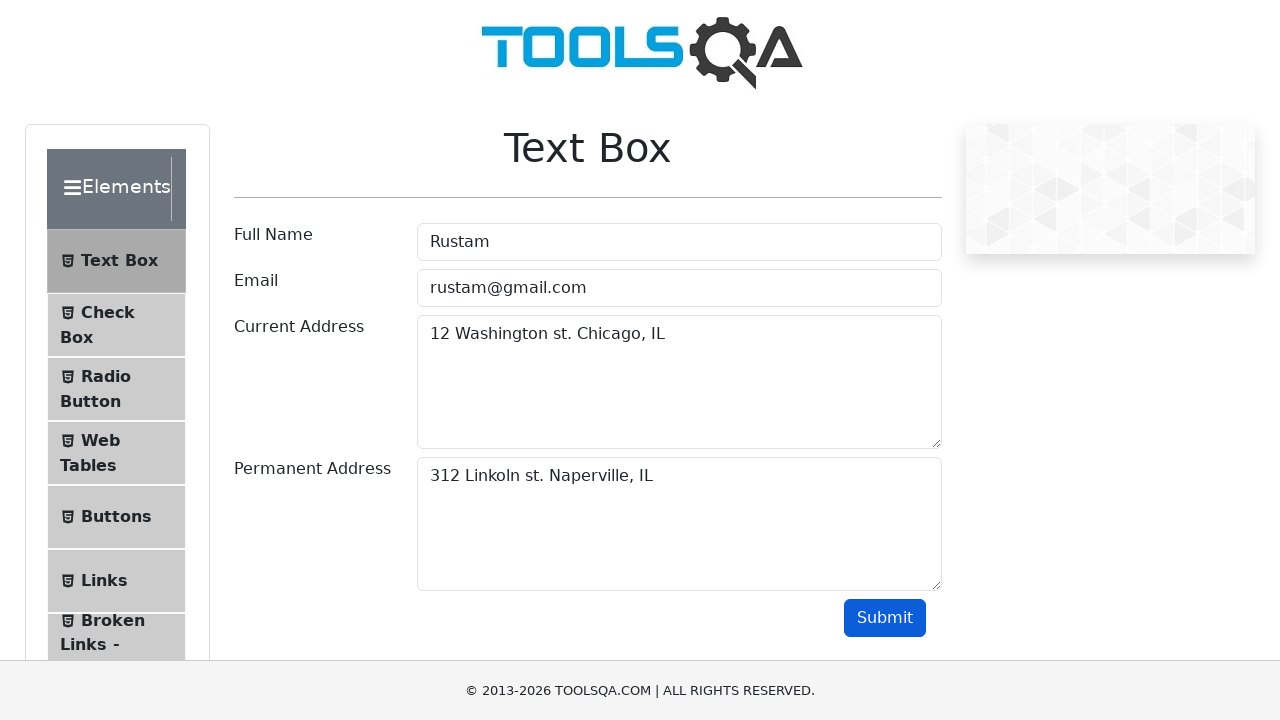

Output current address field is displayed
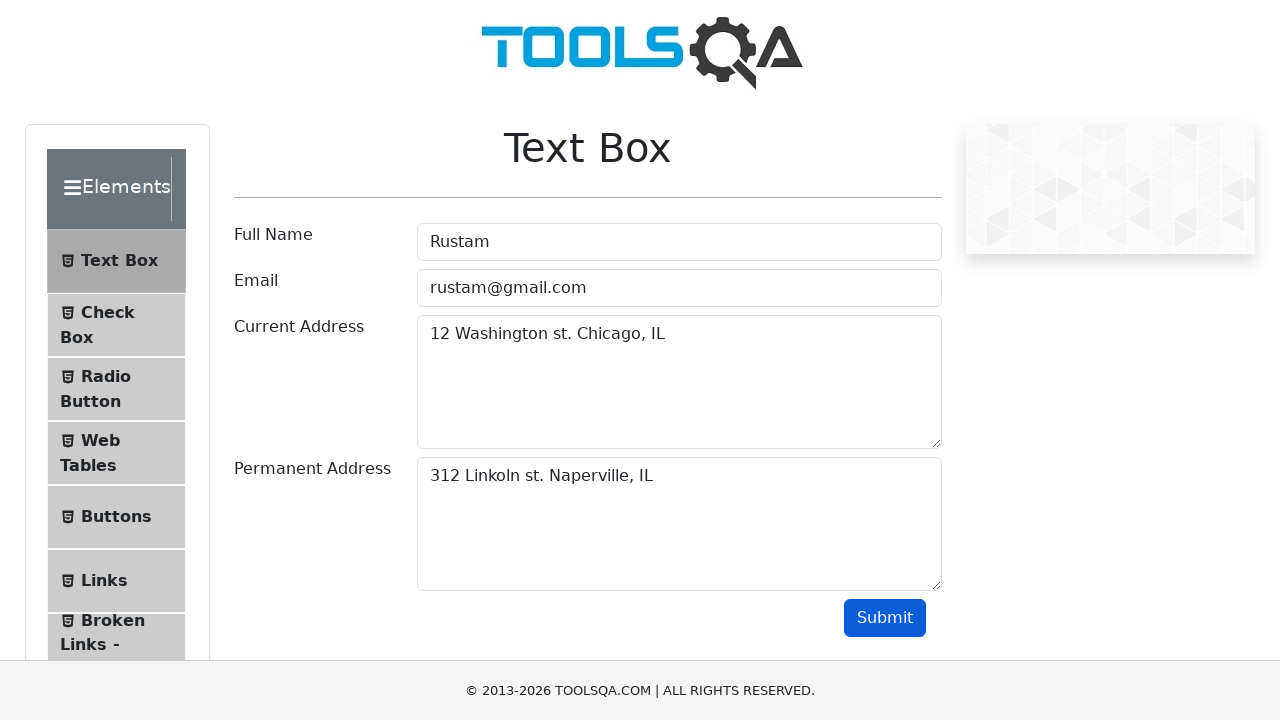

Output permanent address field is displayed
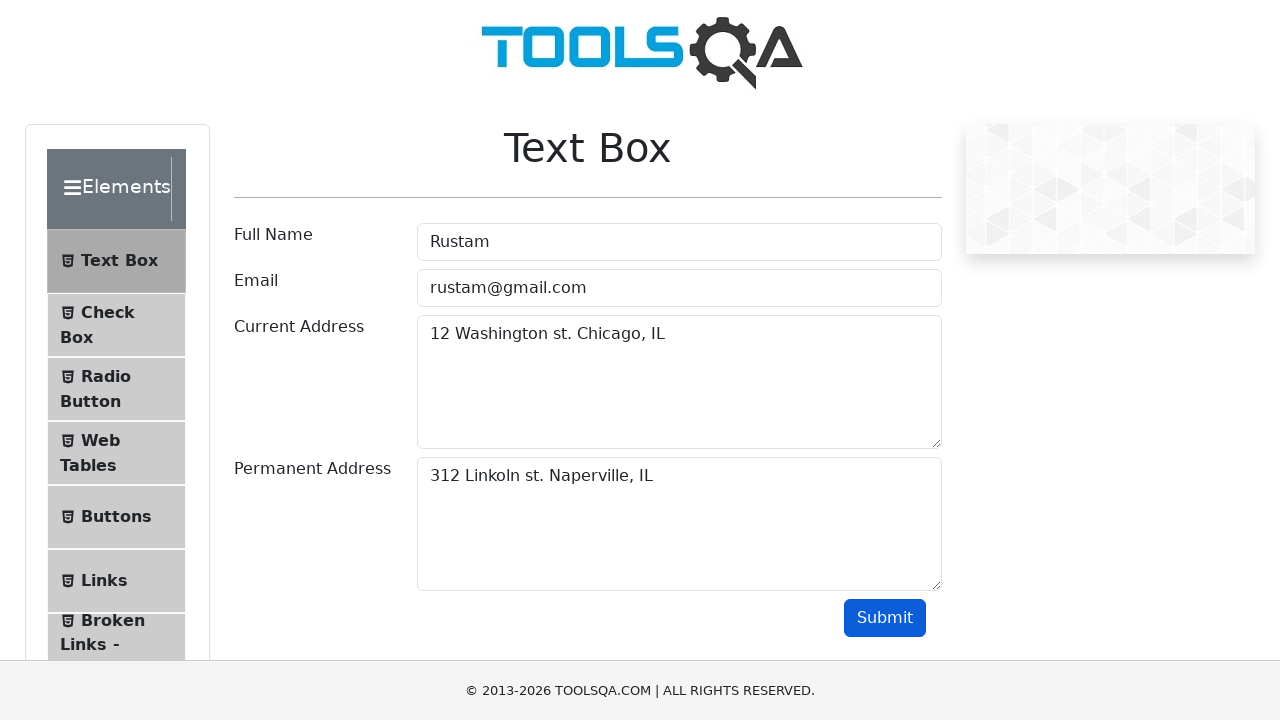

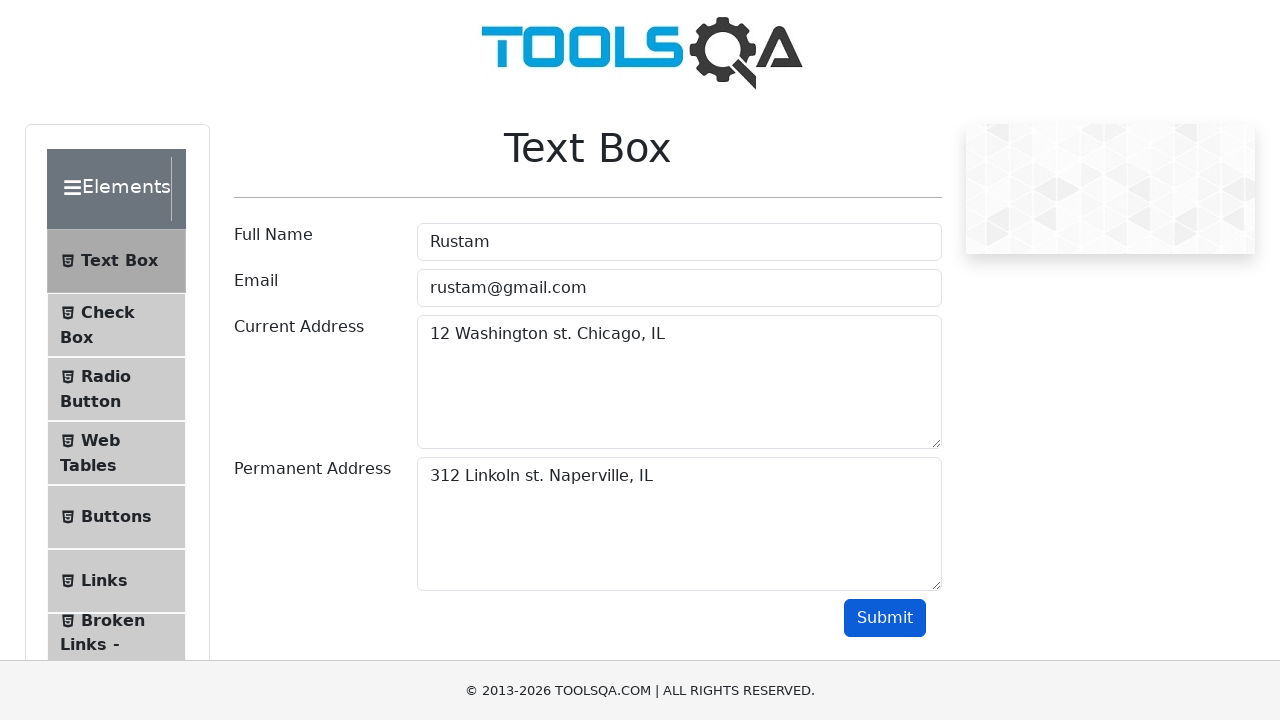